Tests the text box form on DemoQA by navigating to the Elements section, filling out the form with name, email, and address, submitting it, and verifying the submitted data appears in the summary section.

Starting URL: https://demoqa.com

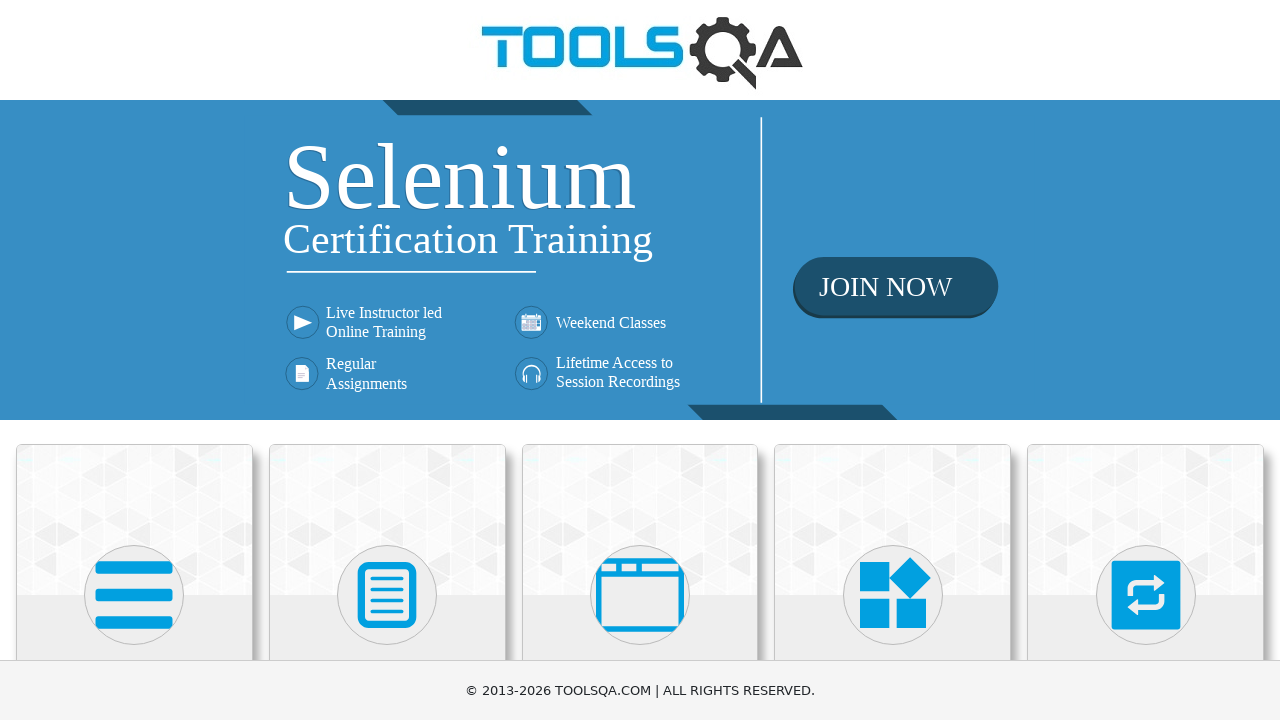

Navigated to DemoQA home page
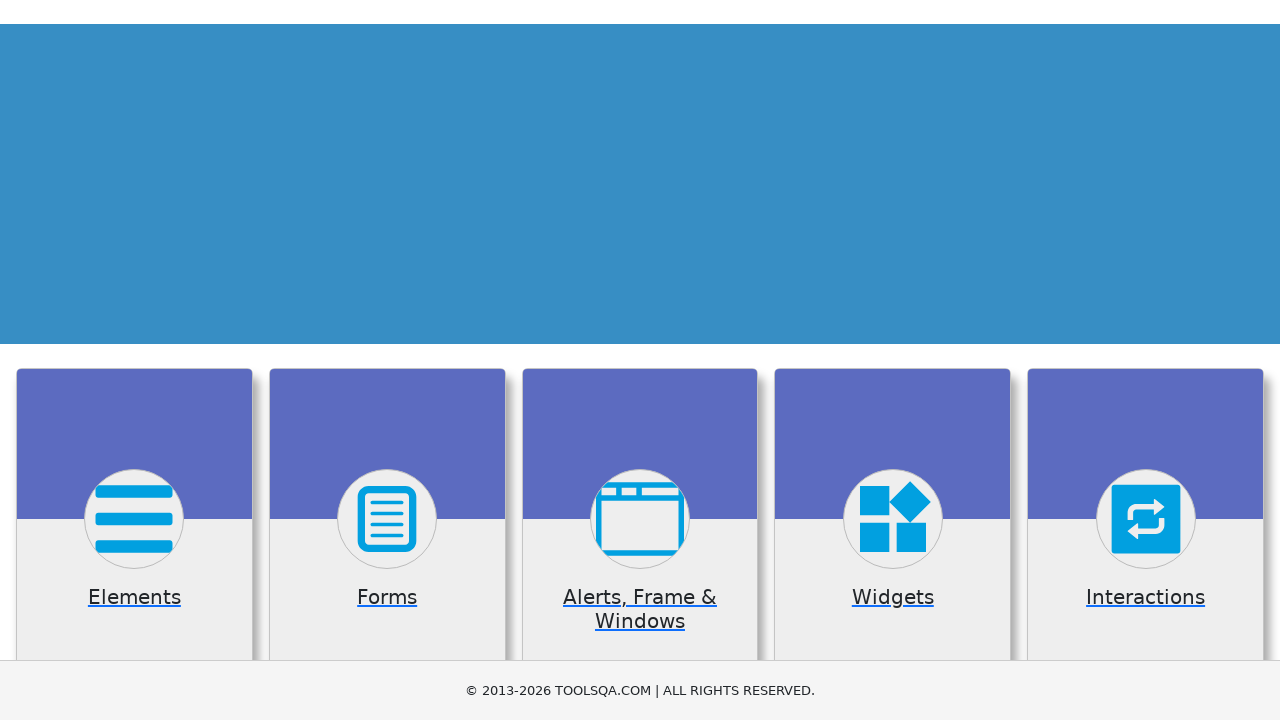

Clicked on Elements section at (134, 360) on xpath=//*[text()='Elements']
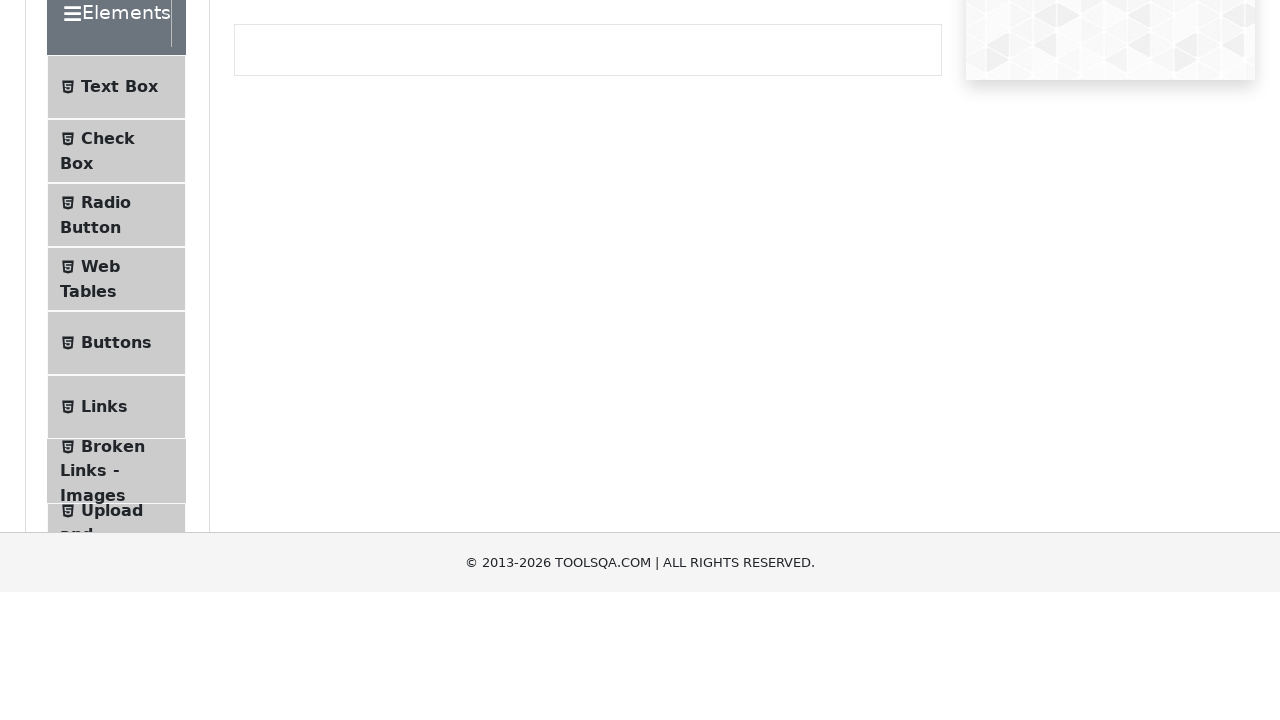

Clicked on Text Box option at (119, 261) on xpath=//*[text()='Text Box']
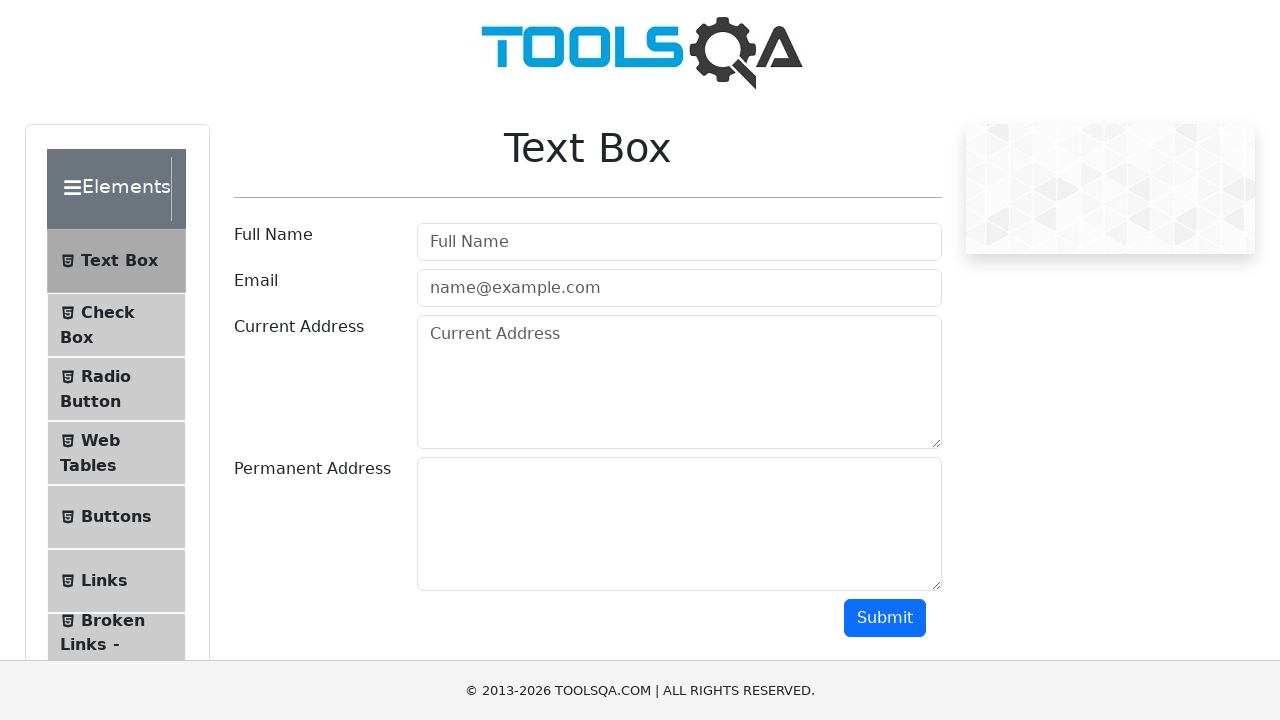

Filled Full Name field with 'Marcus Thompson' on #userName
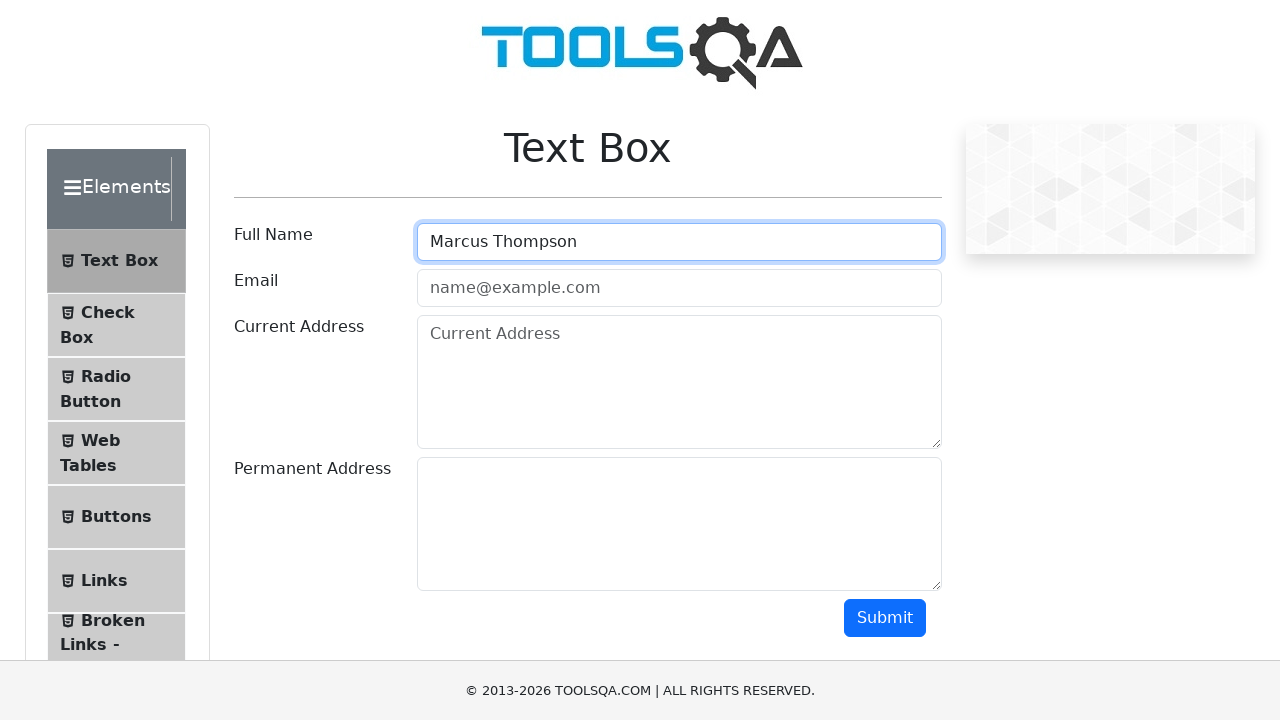

Filled Email field with 'marcus.thompson@example.com' on #userEmail
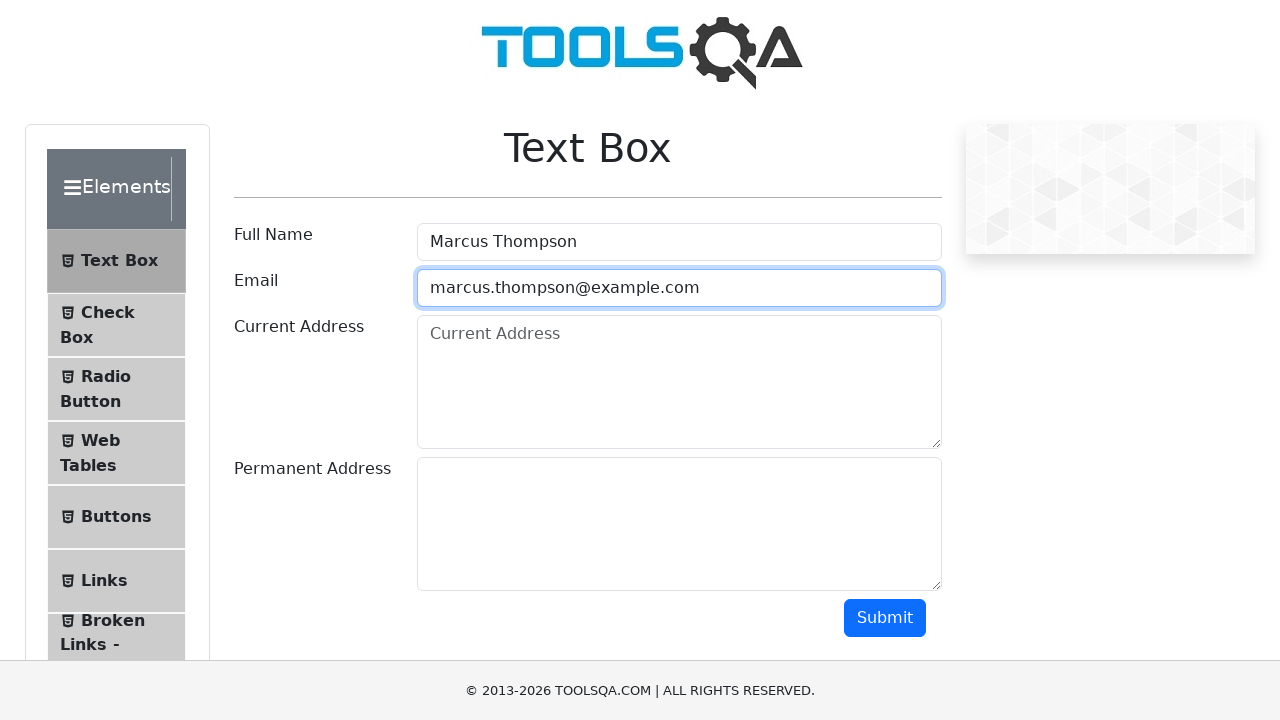

Filled Current Address field with 'Berlin, Alexanderplatz' on #currentAddress
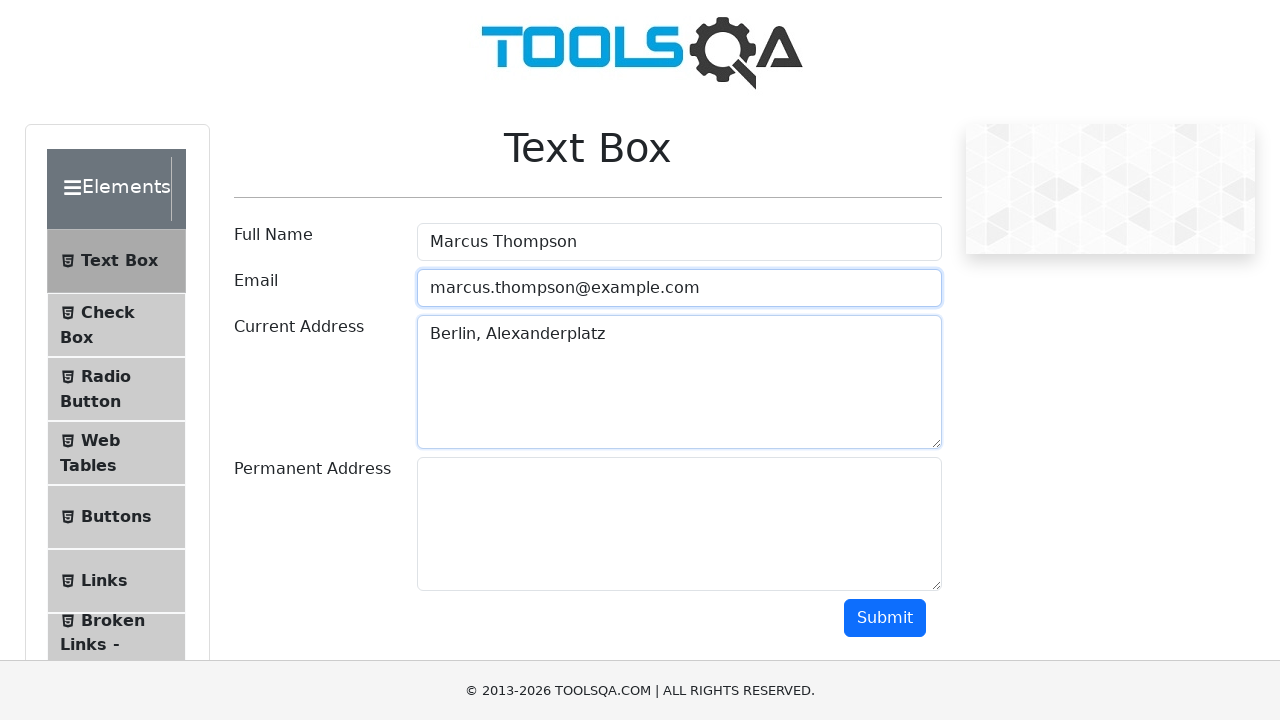

Scrolled to submit button
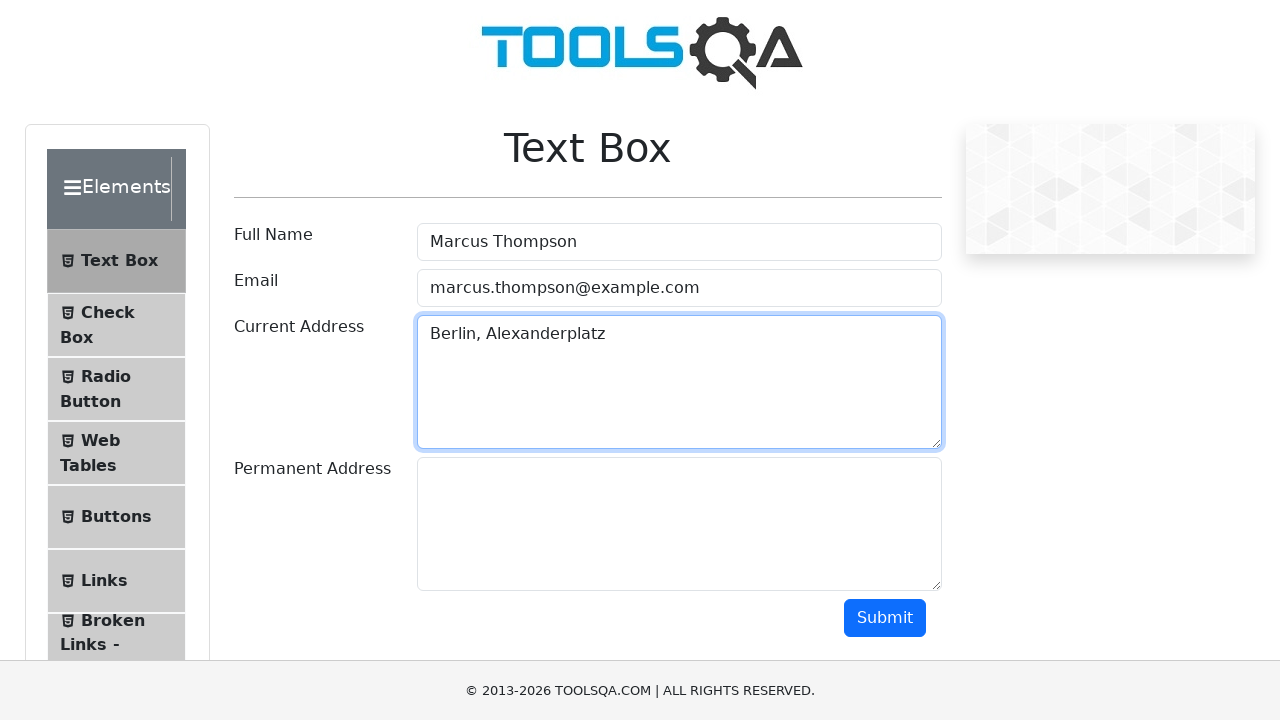

Clicked submit button to submit the form at (885, 618) on #submit
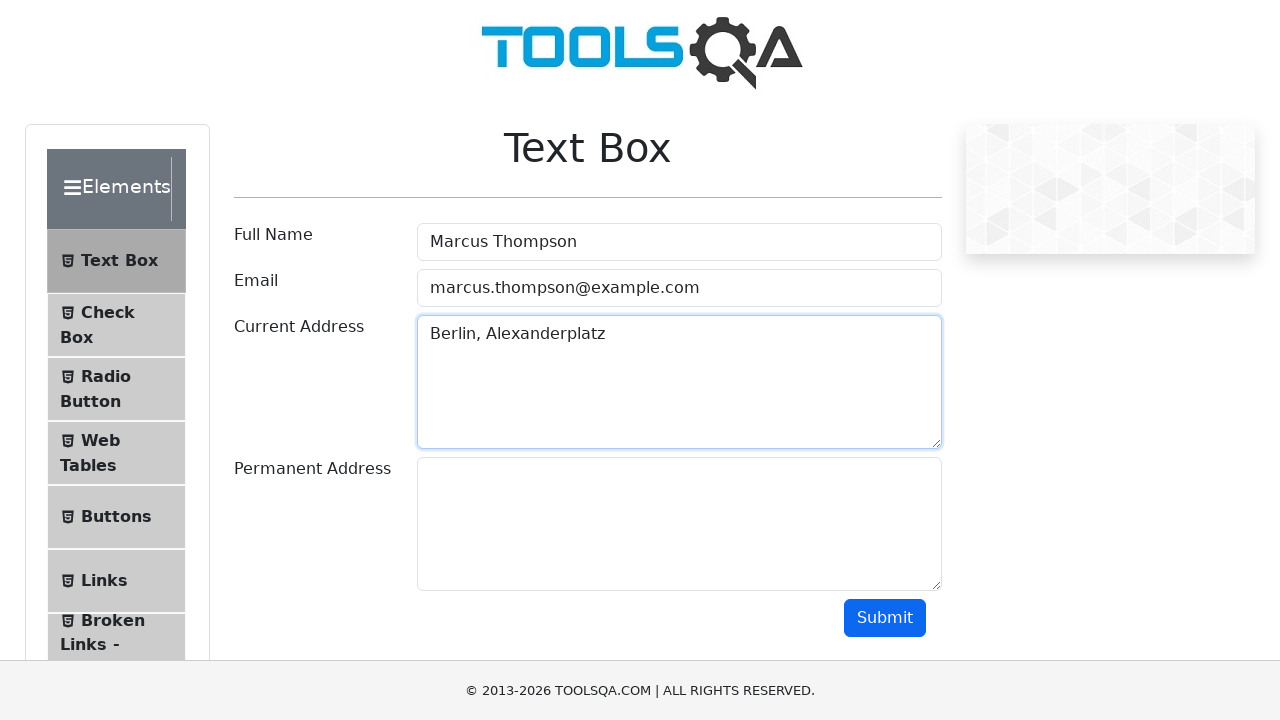

Output section appeared after form submission
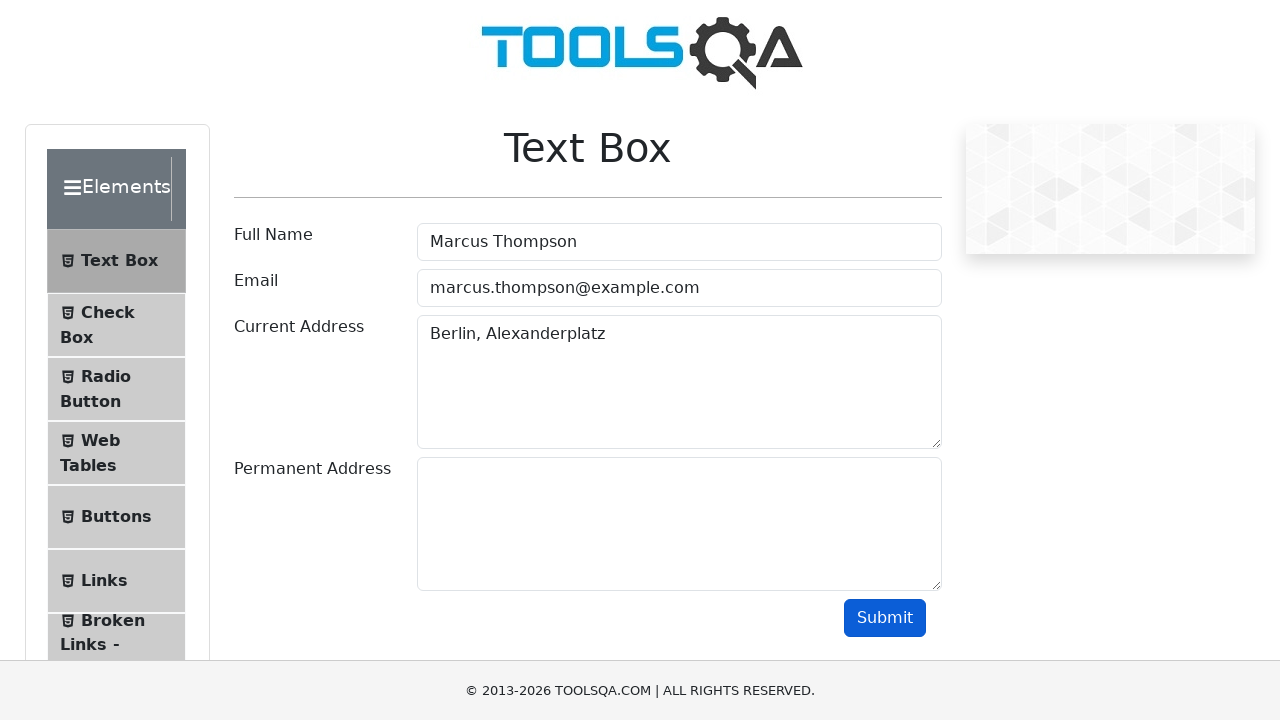

Verified name appears in output summary
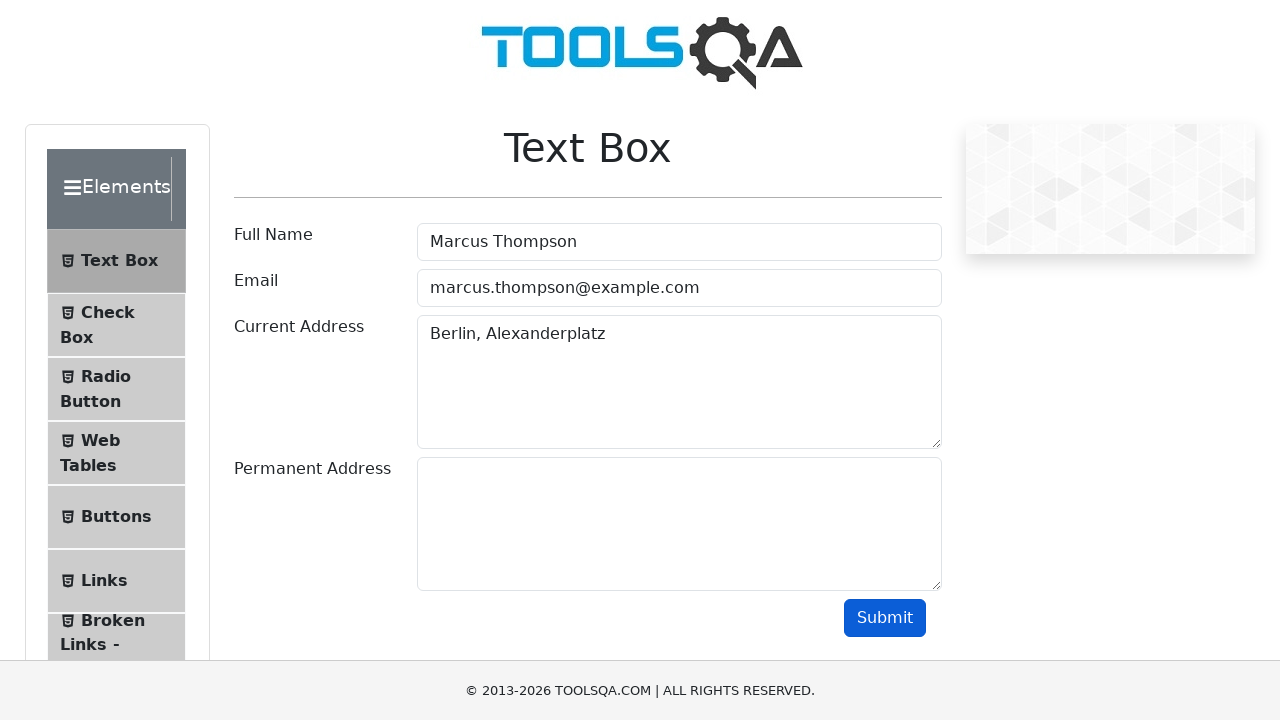

Verified email appears in output summary
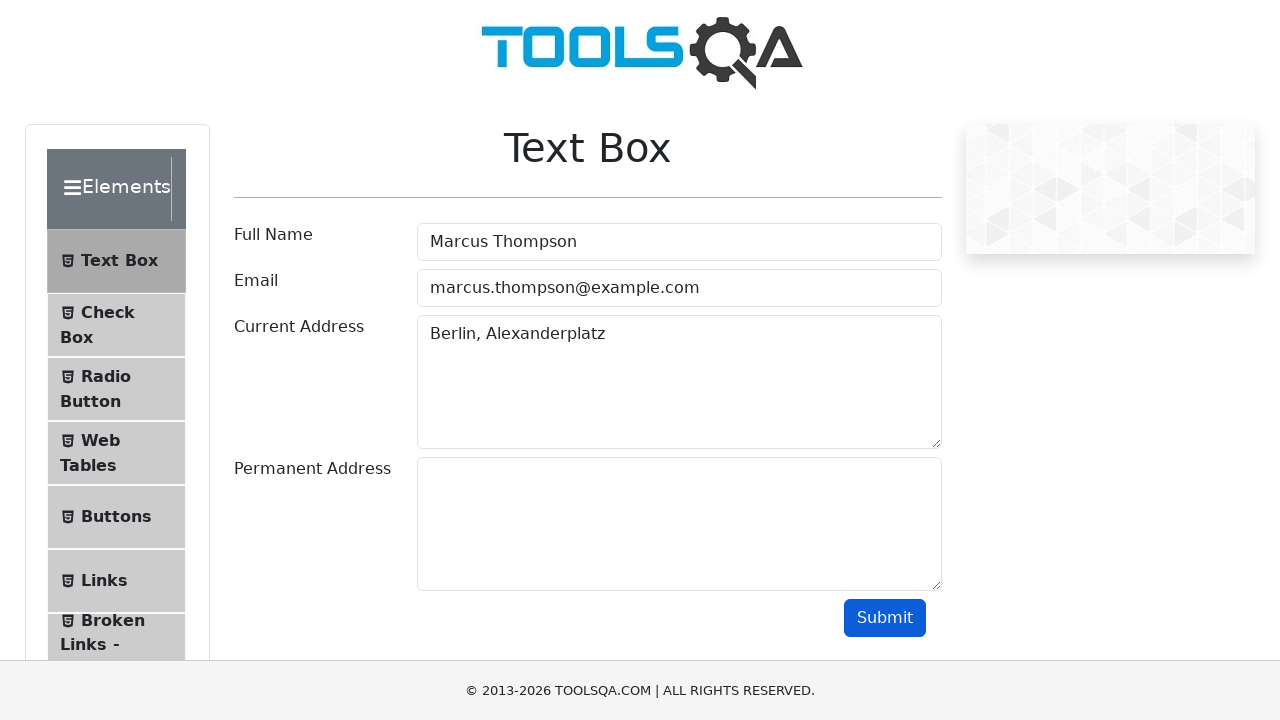

Verified current address appears in output summary
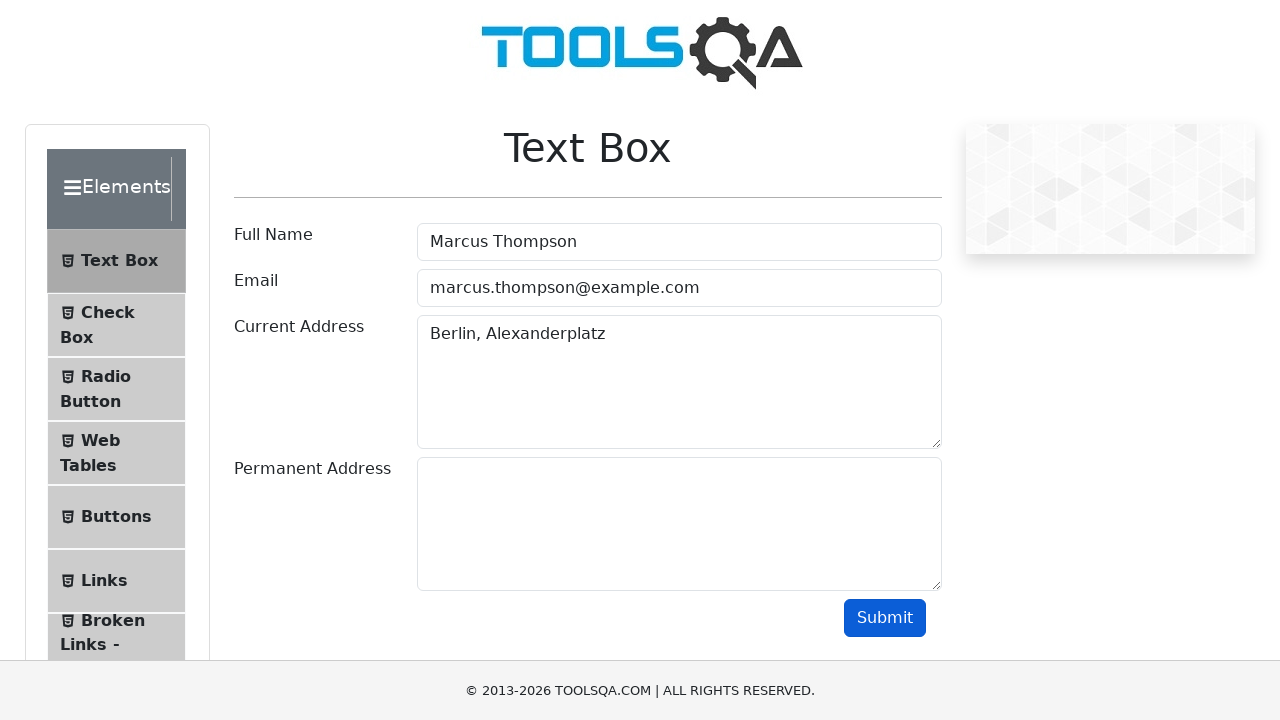

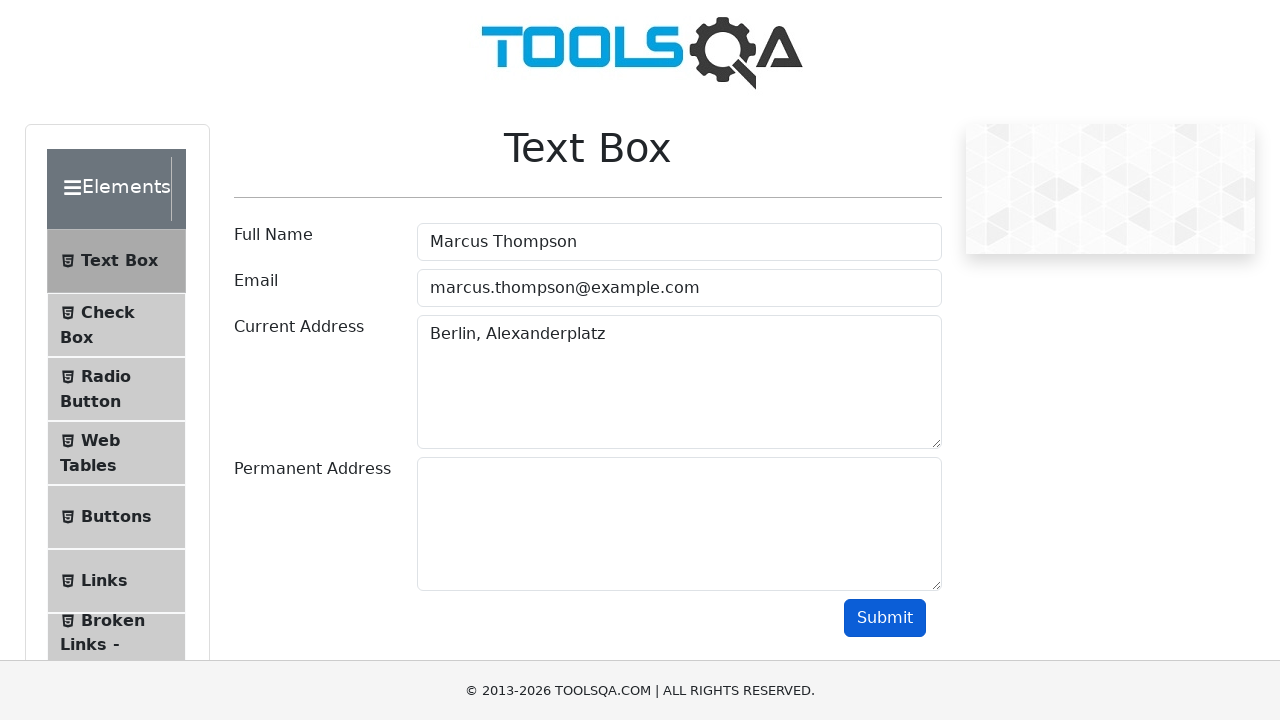